Tests JavaScript alert, confirmation, and prompt dialog handling by triggering different alert types and interacting with them through accept, dismiss, and text input operations

Starting URL: https://demoqa.com/alerts

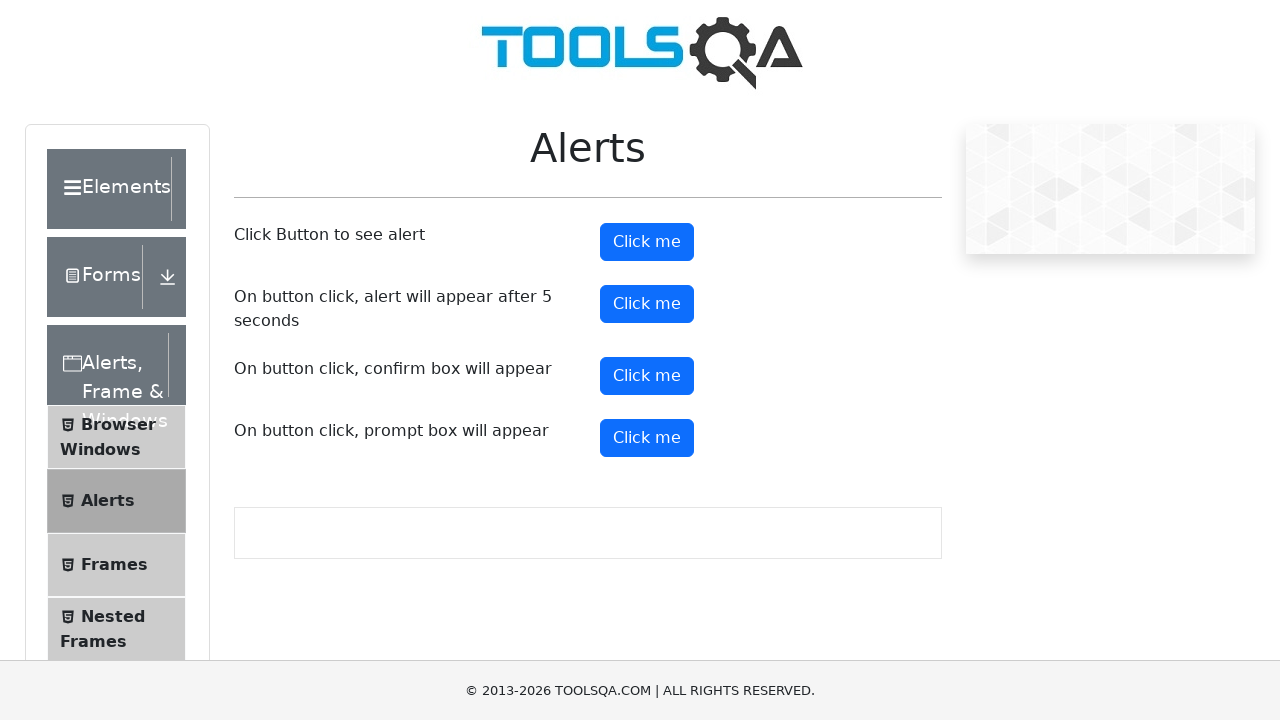

Clicked alert button to trigger JavaScript alert at (647, 242) on #alertButton
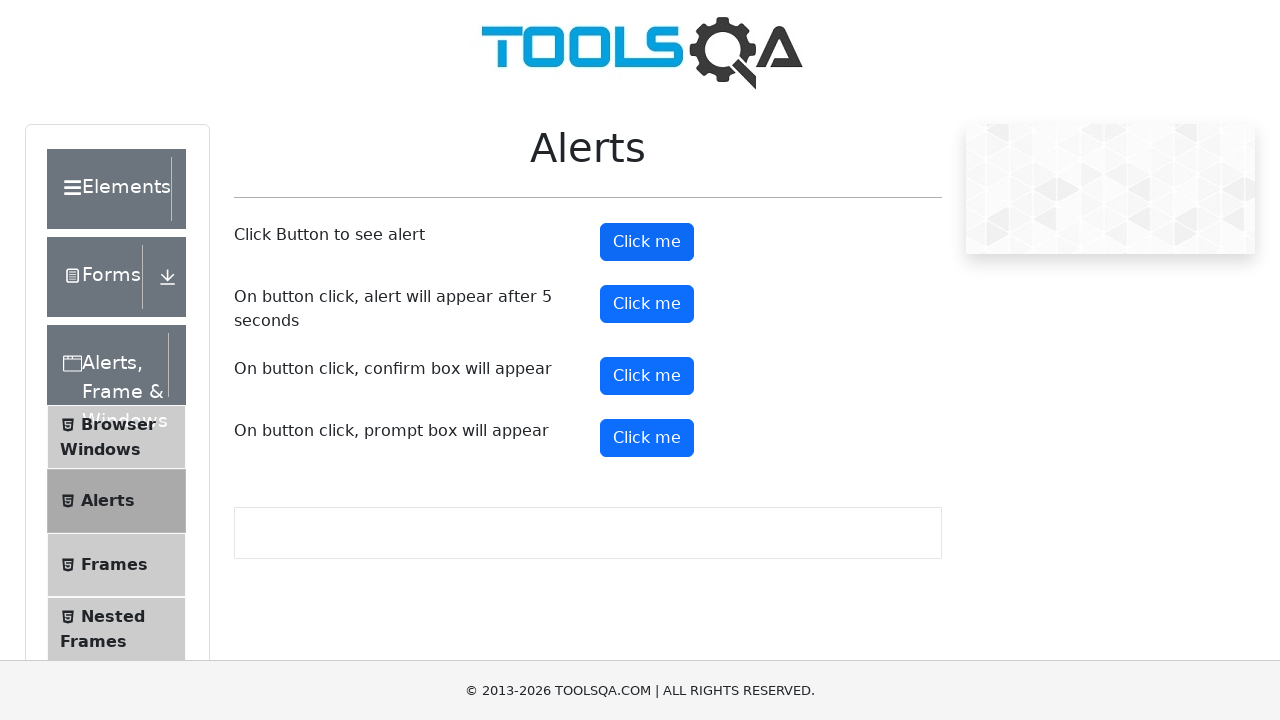

Set up dialog handler to accept simple alert
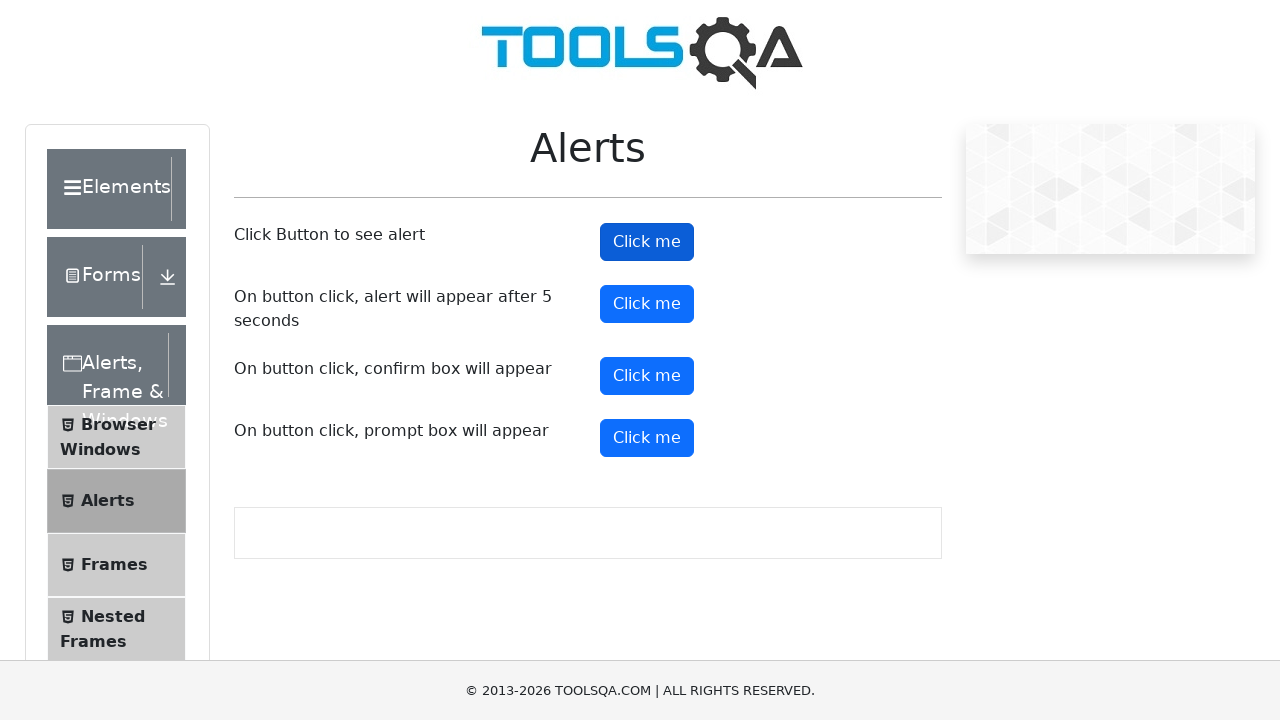

Waited for alert dialog to be processed
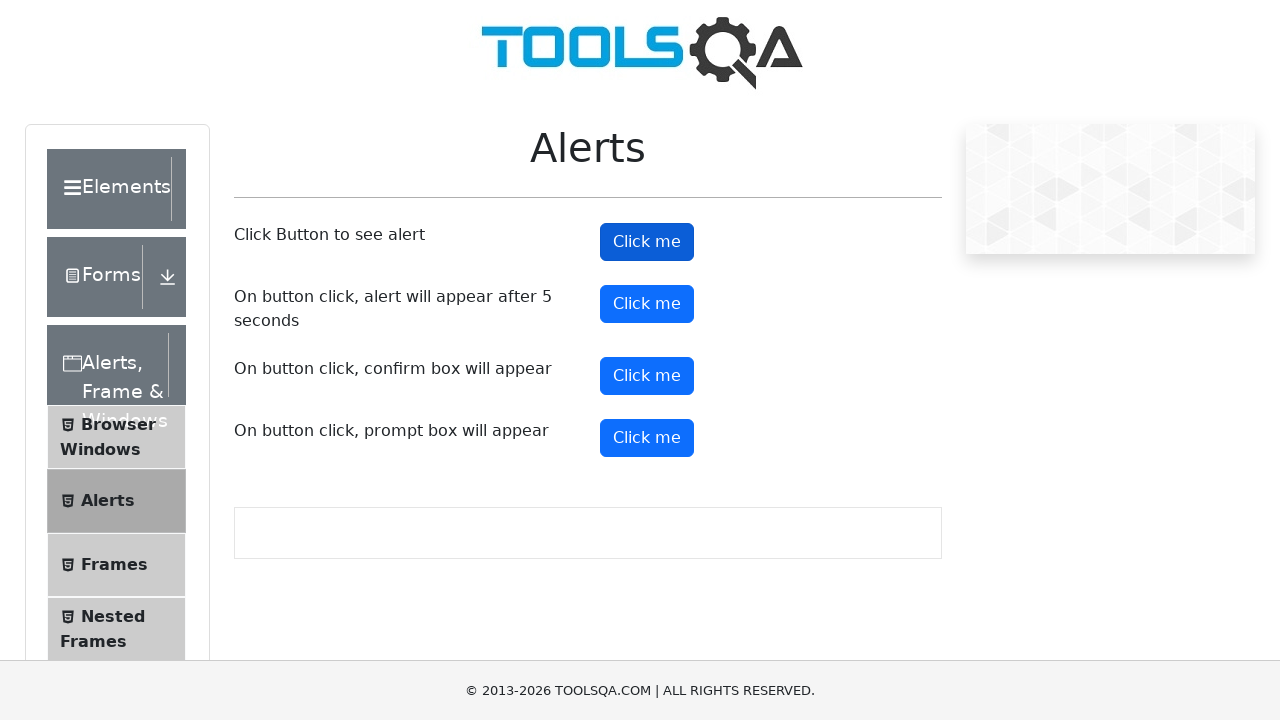

Clicked confirmation button to trigger confirmation dialog at (647, 376) on #confirmButton
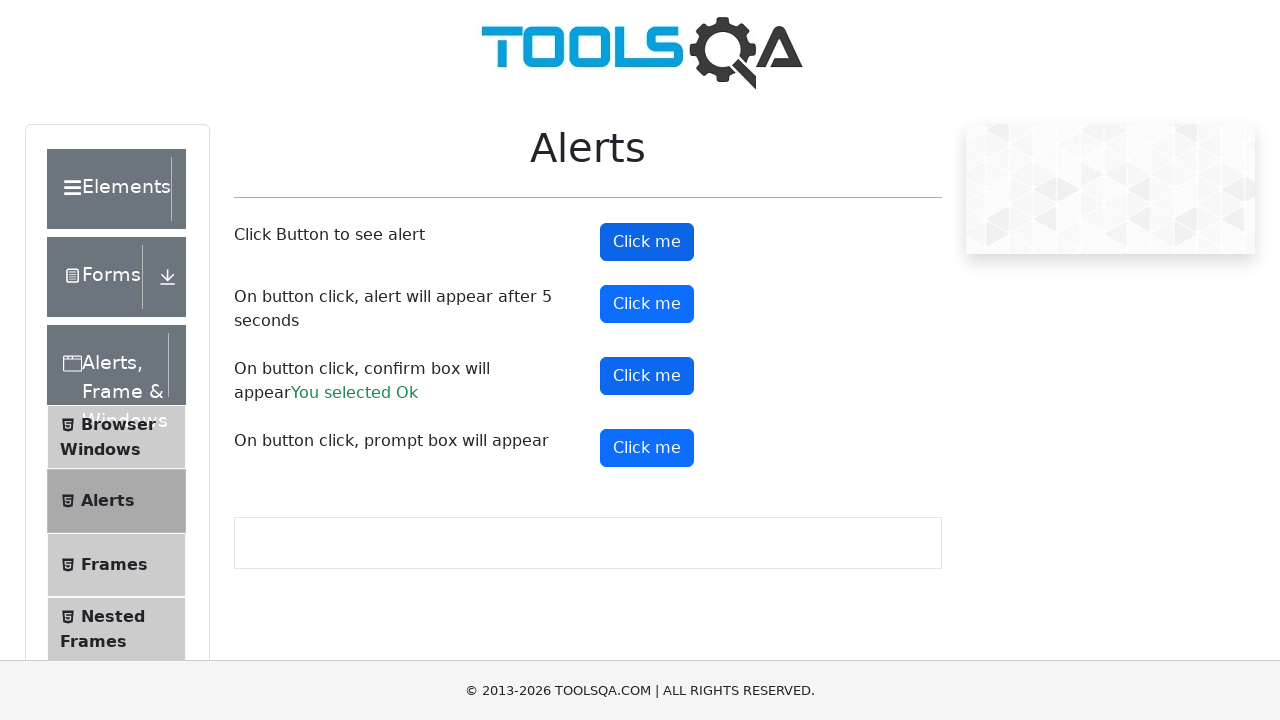

Set up dialog handler to dismiss confirmation dialog
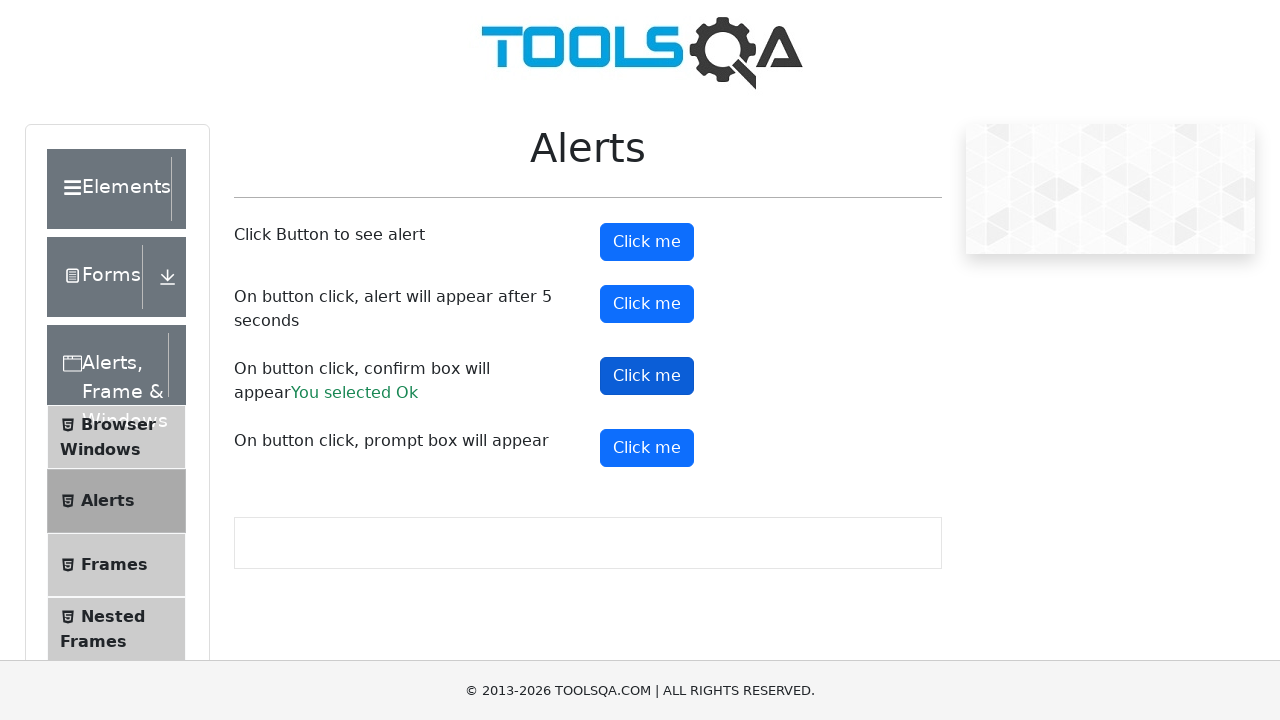

Waited for confirmation dialog dismissal to be processed
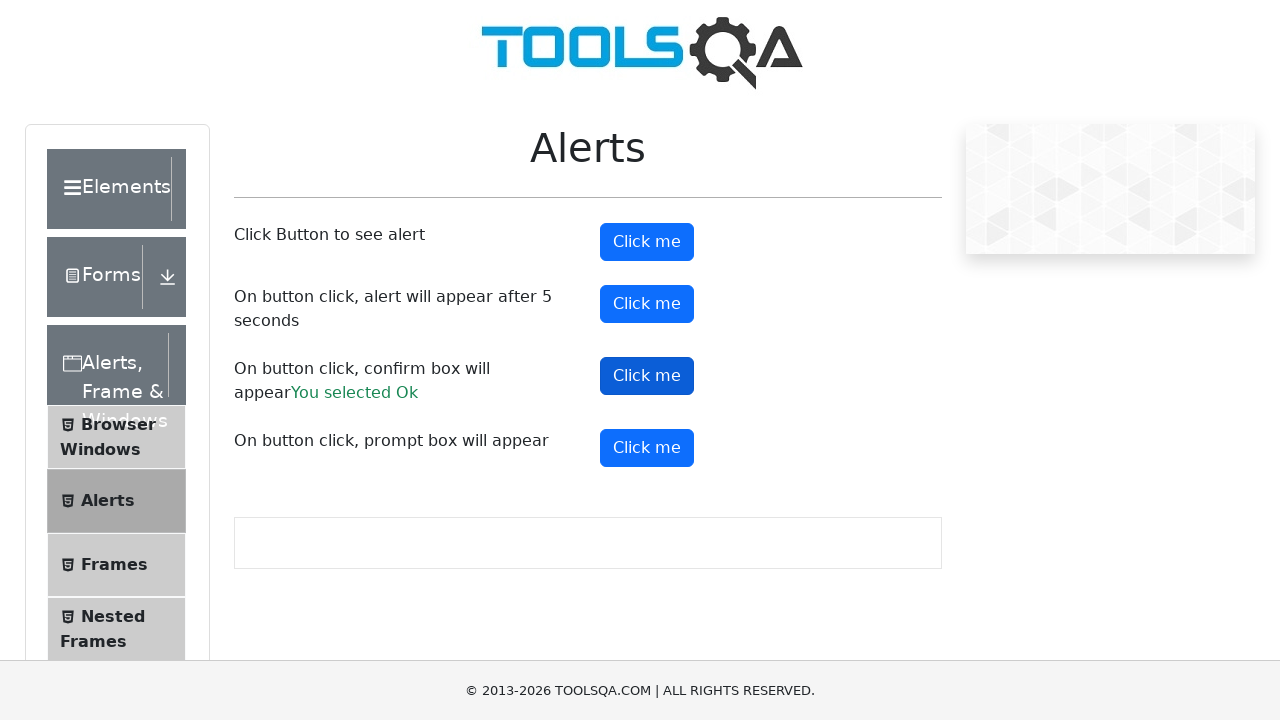

Clicked confirmation button again to trigger confirmation dialog at (647, 376) on #confirmButton
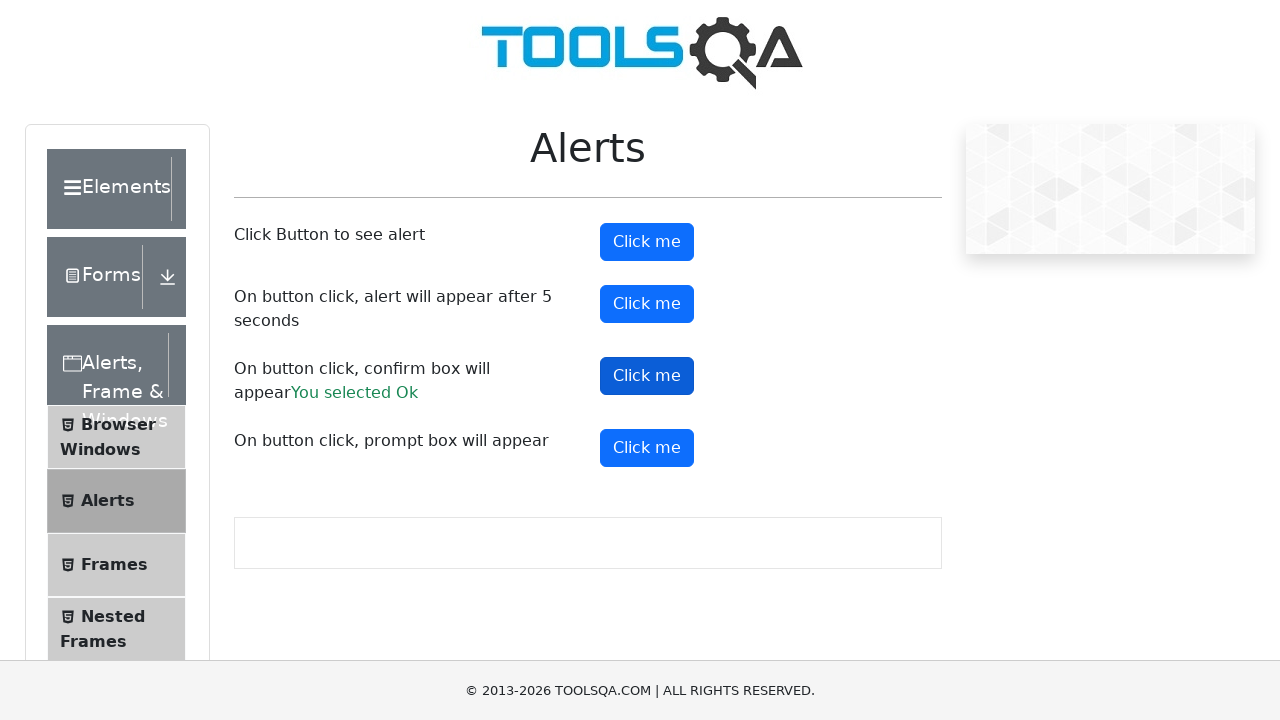

Set up dialog handler to accept confirmation dialog
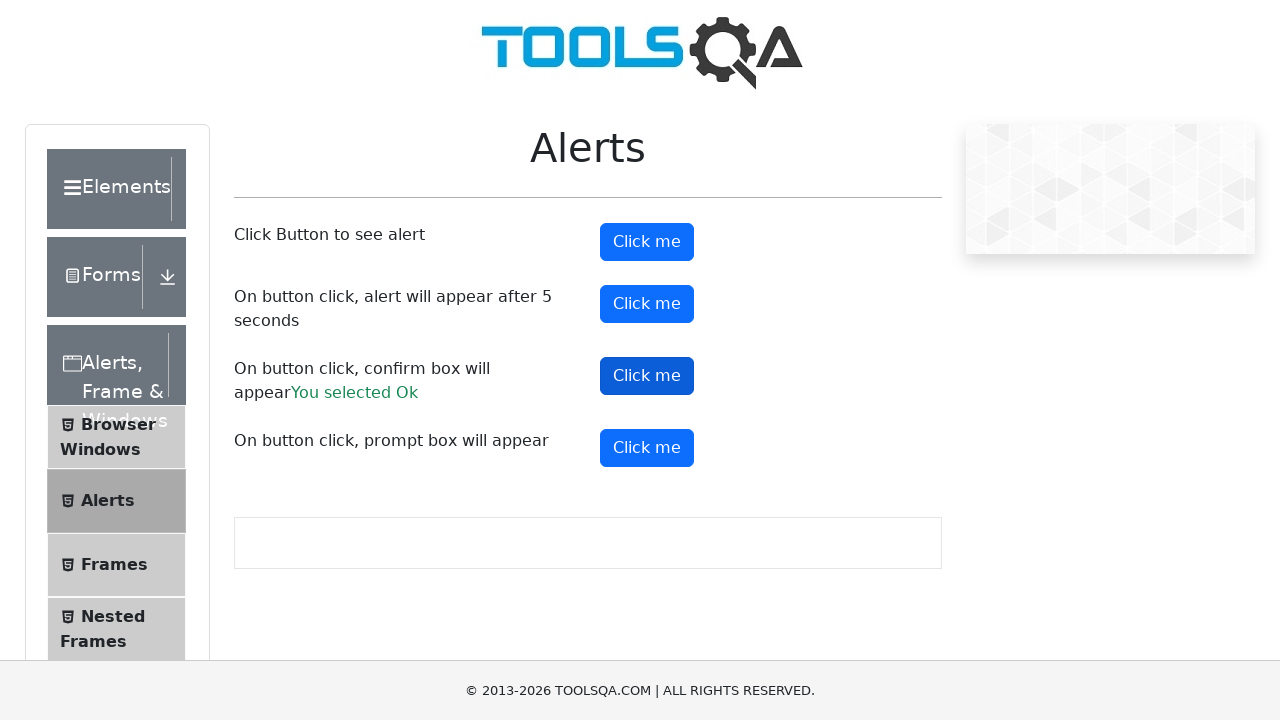

Waited for confirmation dialog acceptance to be processed
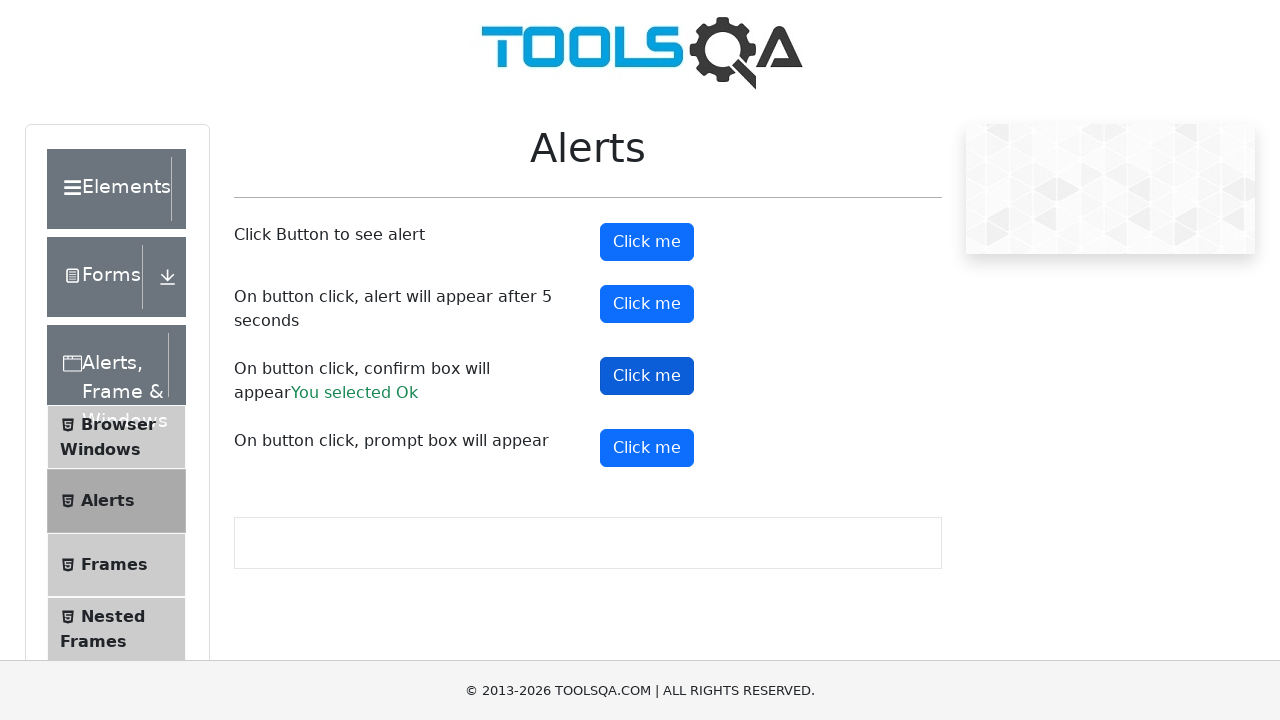

Clicked prompt button to trigger prompt dialog at (647, 448) on #promtButton
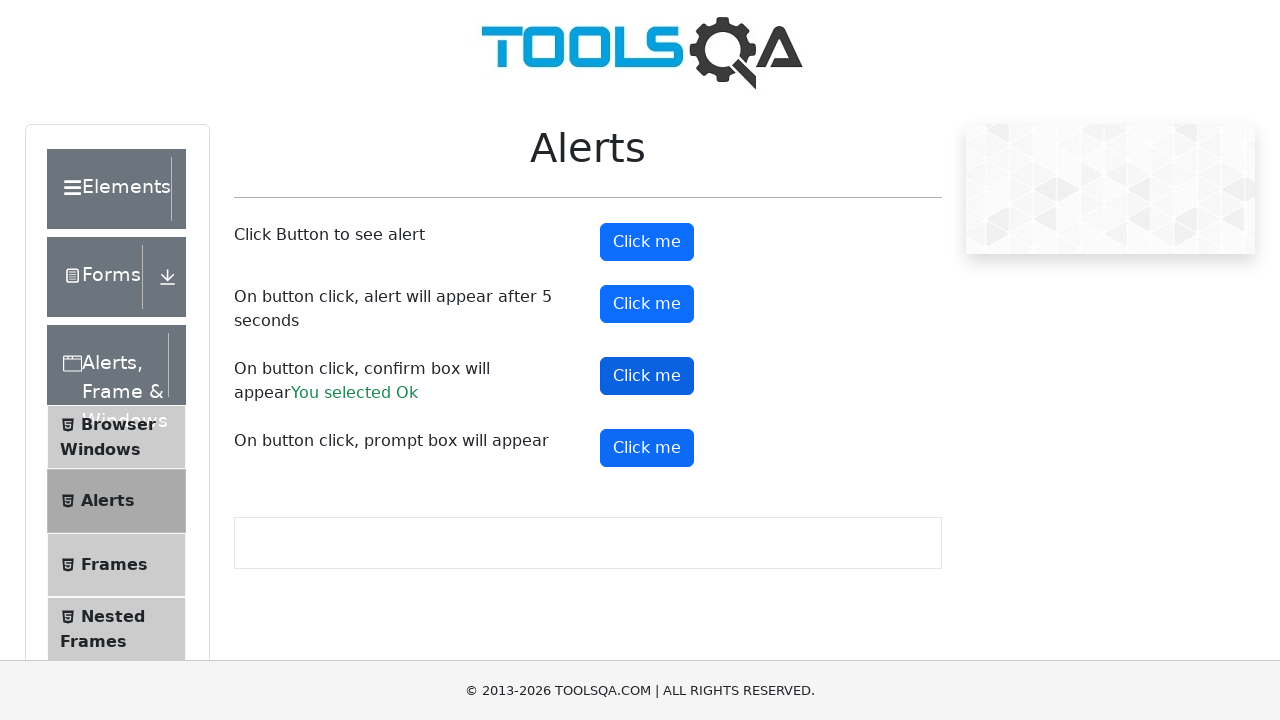

Set up dialog handler to dismiss prompt dialog
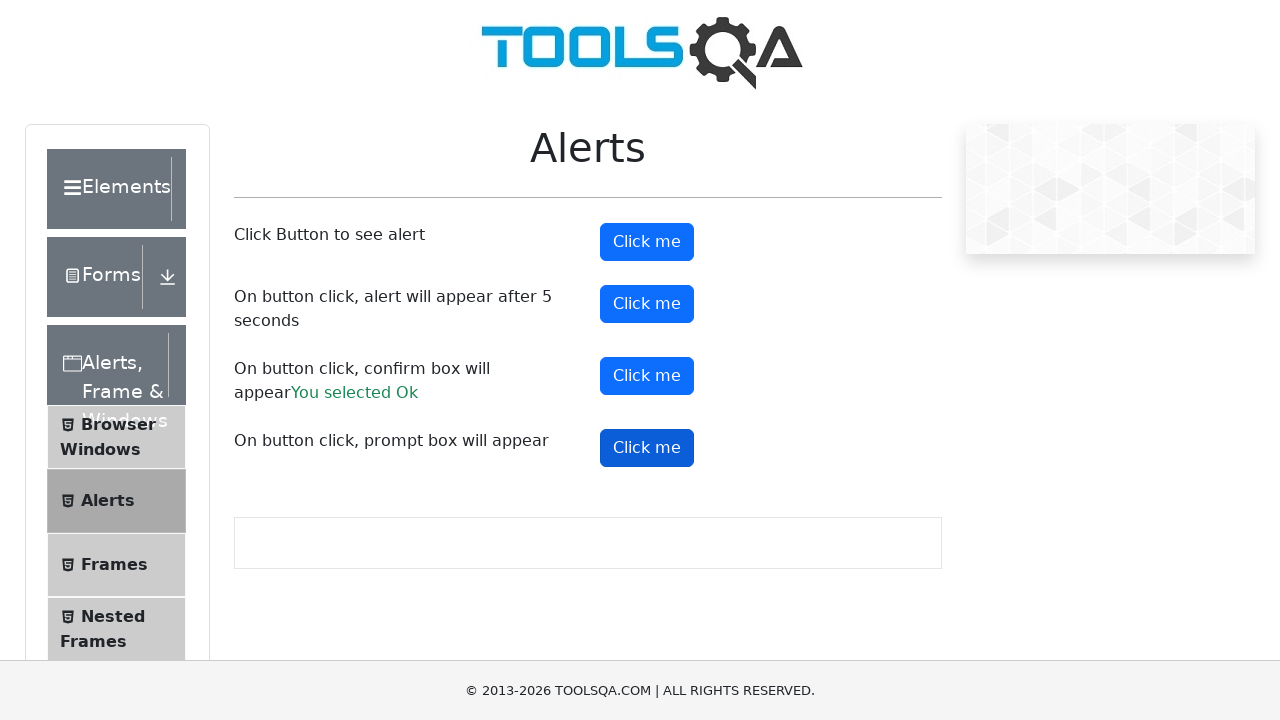

Waited for prompt dialog dismissal to be processed
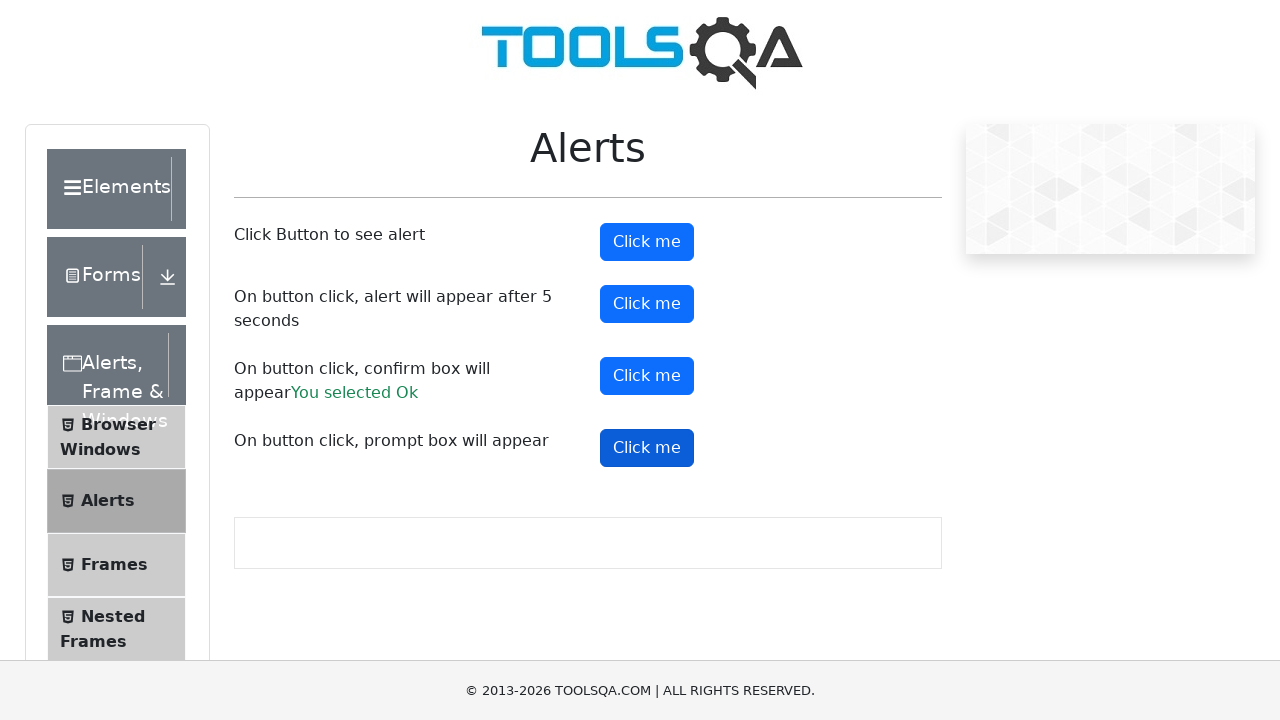

Clicked prompt button again to trigger prompt dialog at (647, 448) on #promtButton
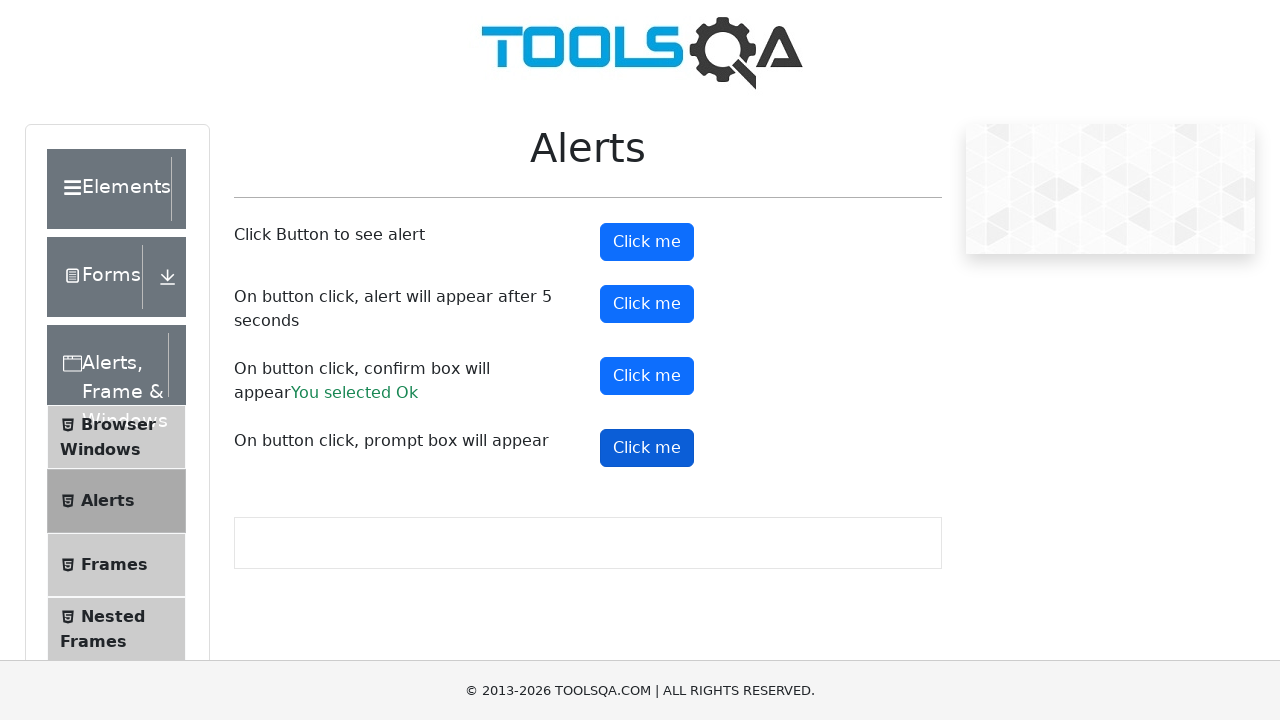

Set up dialog handler to accept prompt dialog with text input 'Knowledge Explorer'
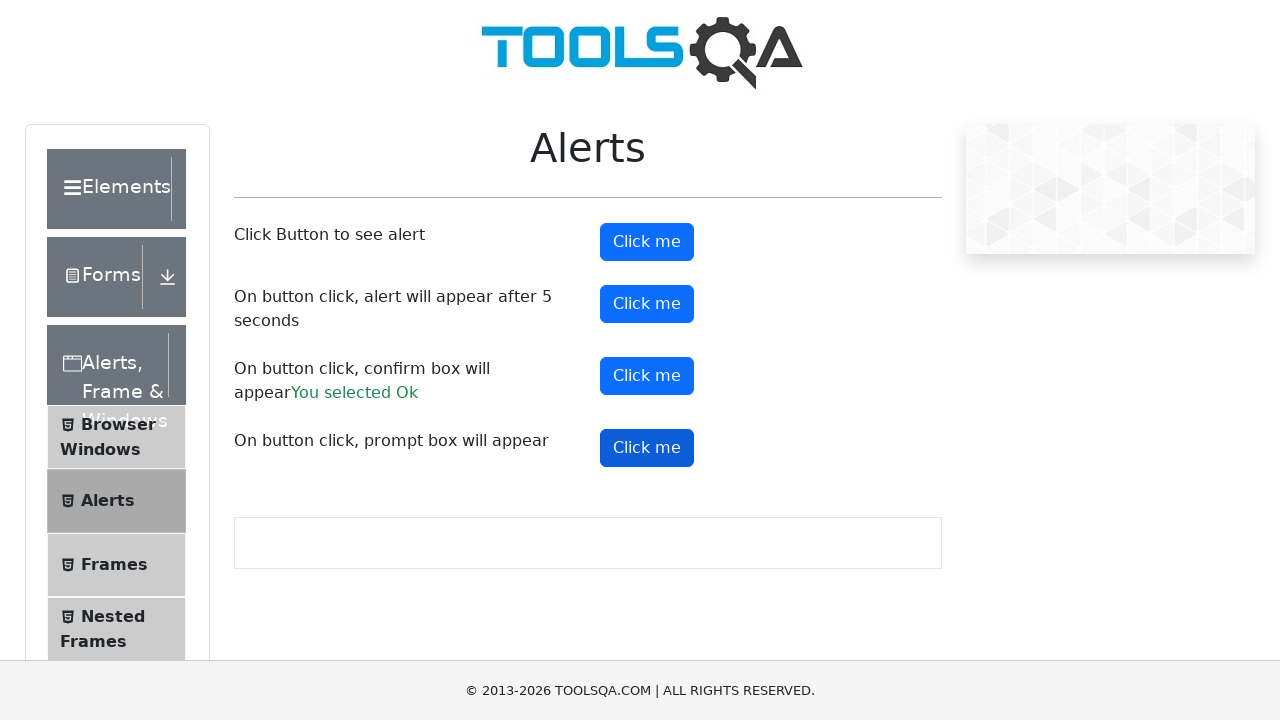

Waited for prompt dialog with text input to be processed
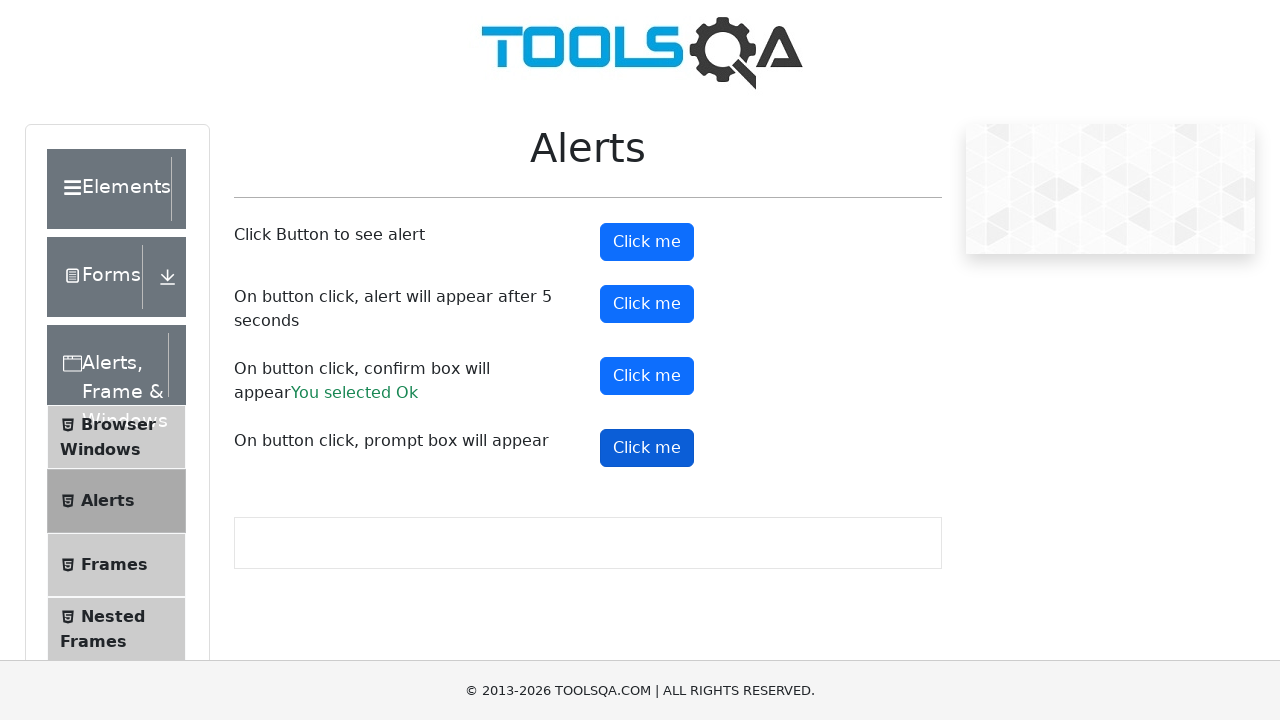

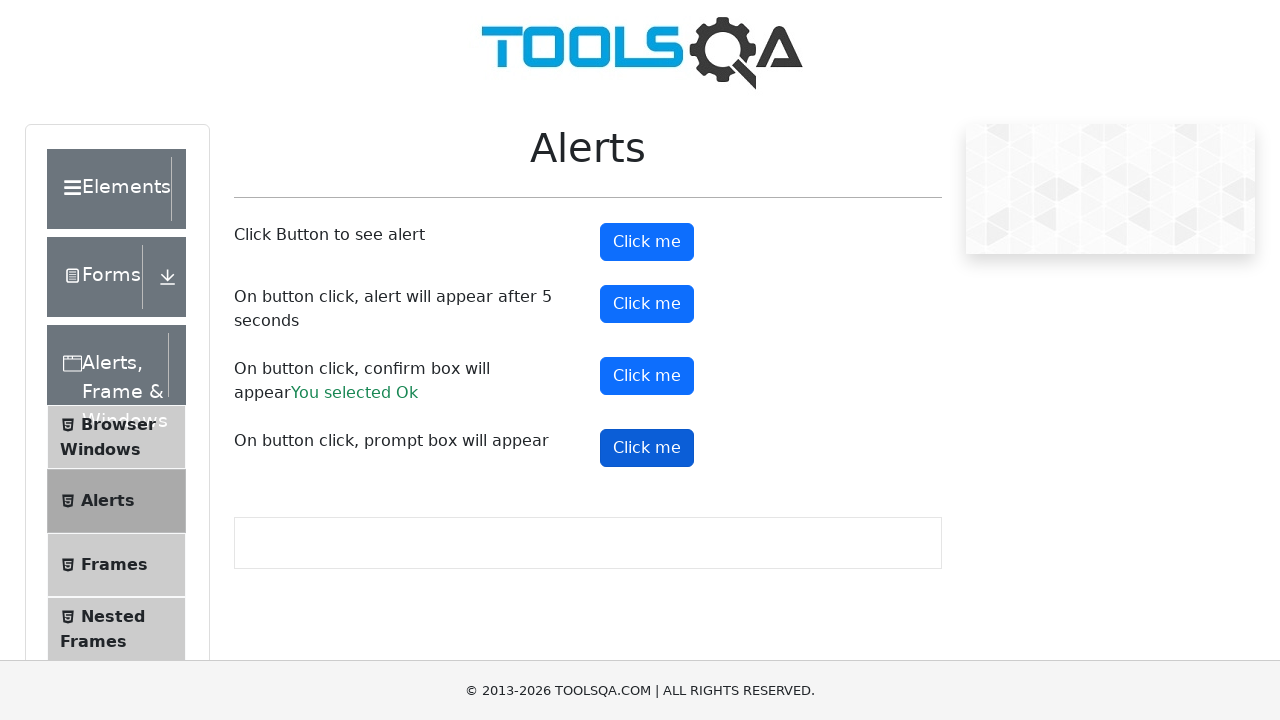